Simple page fixture test that navigates to the login practice page

Starting URL: https://rahulshettyacademy.com/loginpagePractise/

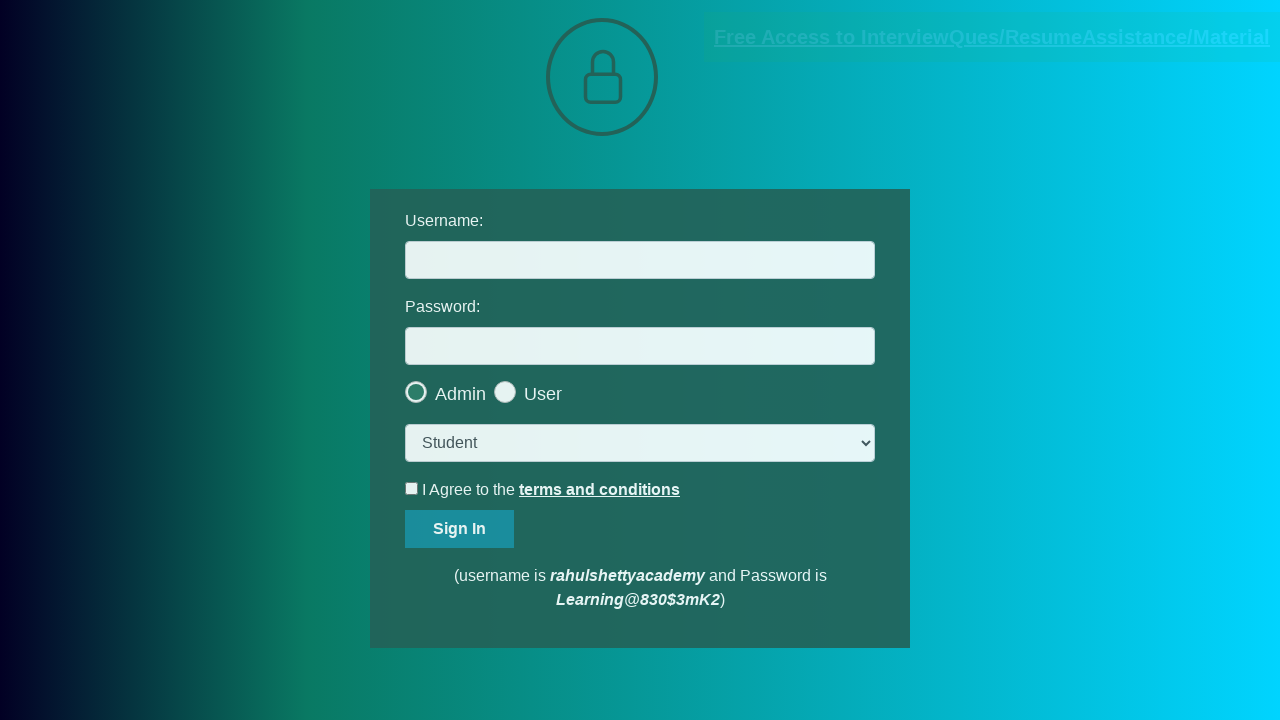

Page loaded and DOM content ready at https://rahulshettyacademy.com/loginpagePractise/
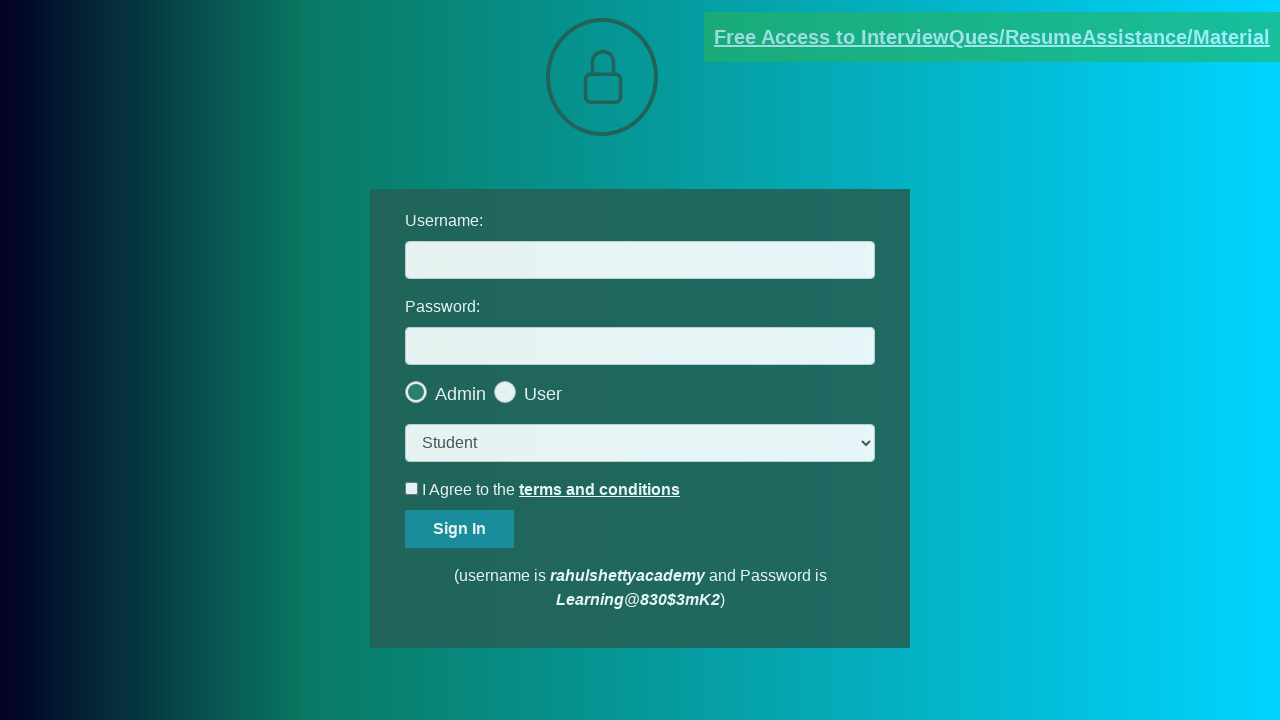

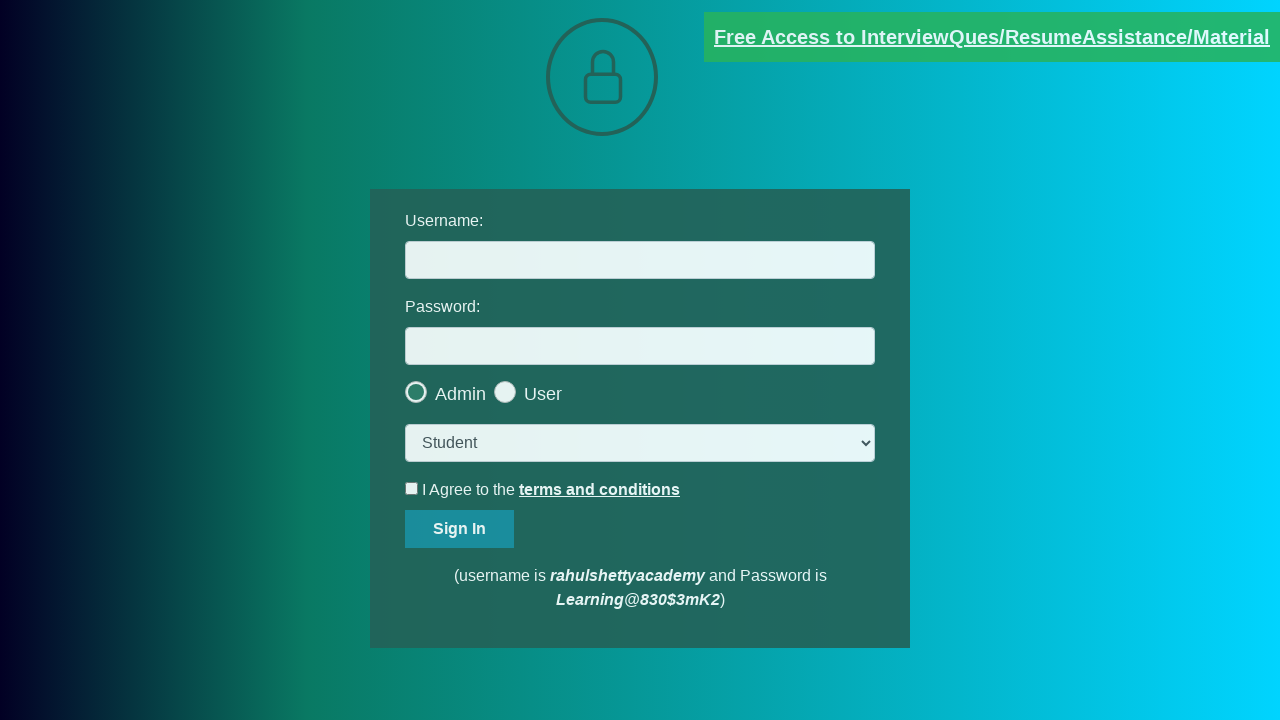